Tests double-click and right-click button functionality on the DemoQA Buttons page by navigating to Elements section, clicking on Buttons, performing a double-click on the "Double Click Me" button, and then performing a right-click on the "Right Click Me" button.

Starting URL: https://demoqa.com/

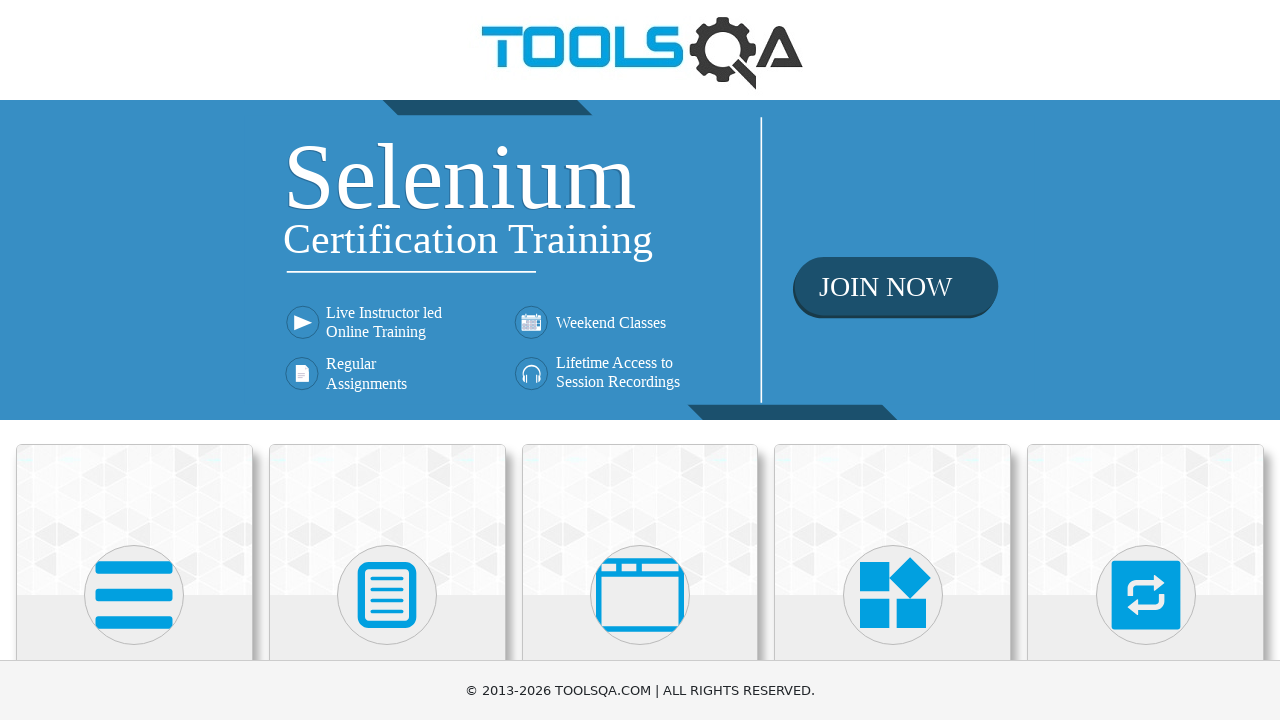

Clicked on Elements section in the main menu at (134, 360) on text=Elements
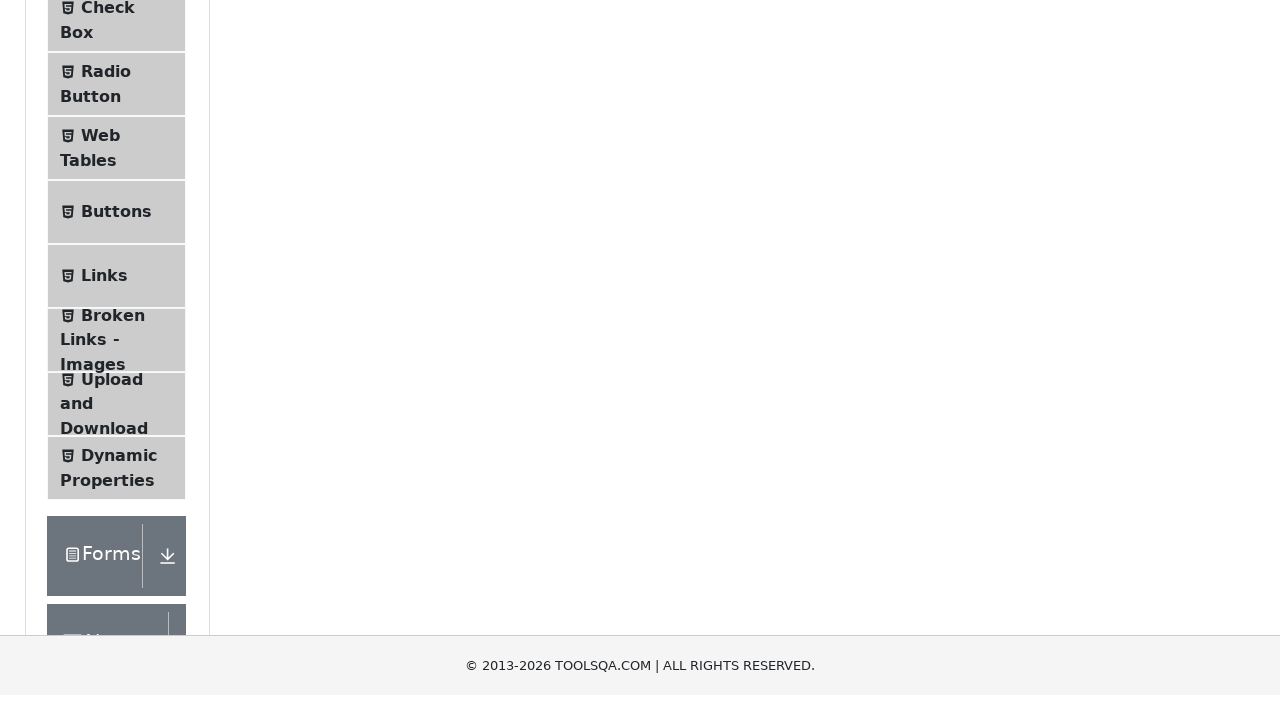

Clicked on Buttons menu item at (116, 517) on text=Buttons
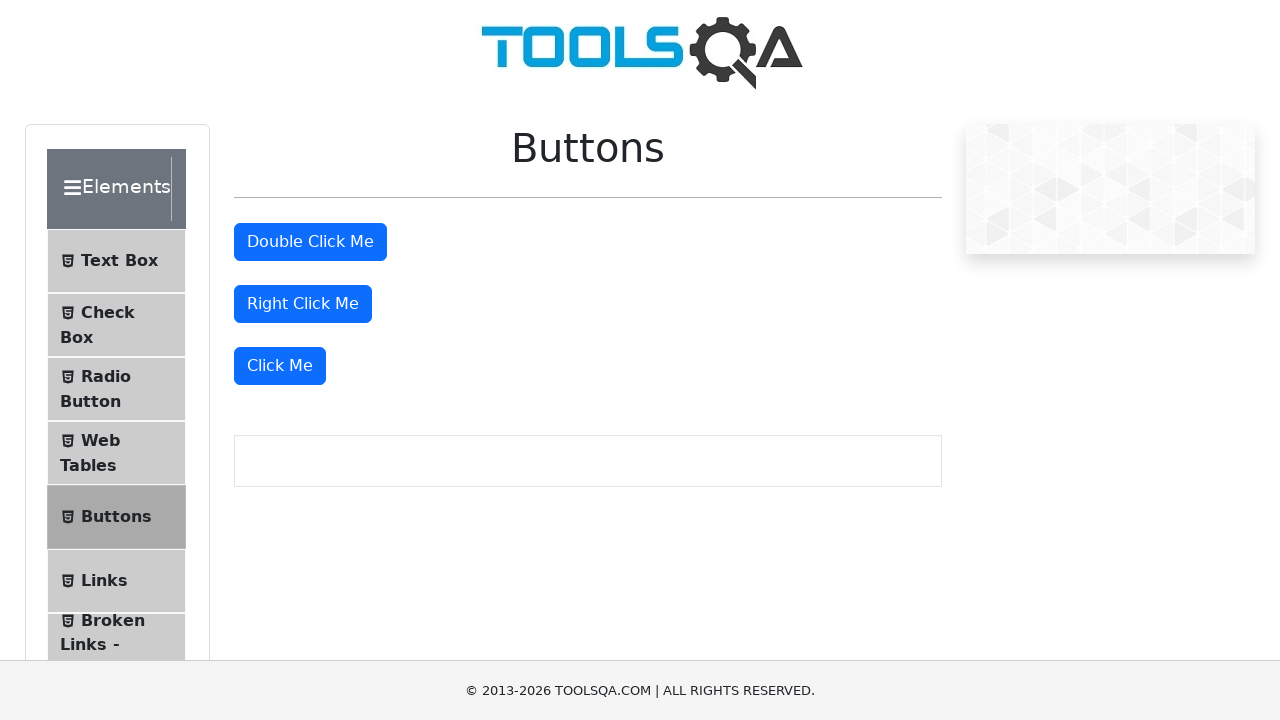

Buttons page loaded and Double Click Me button is visible
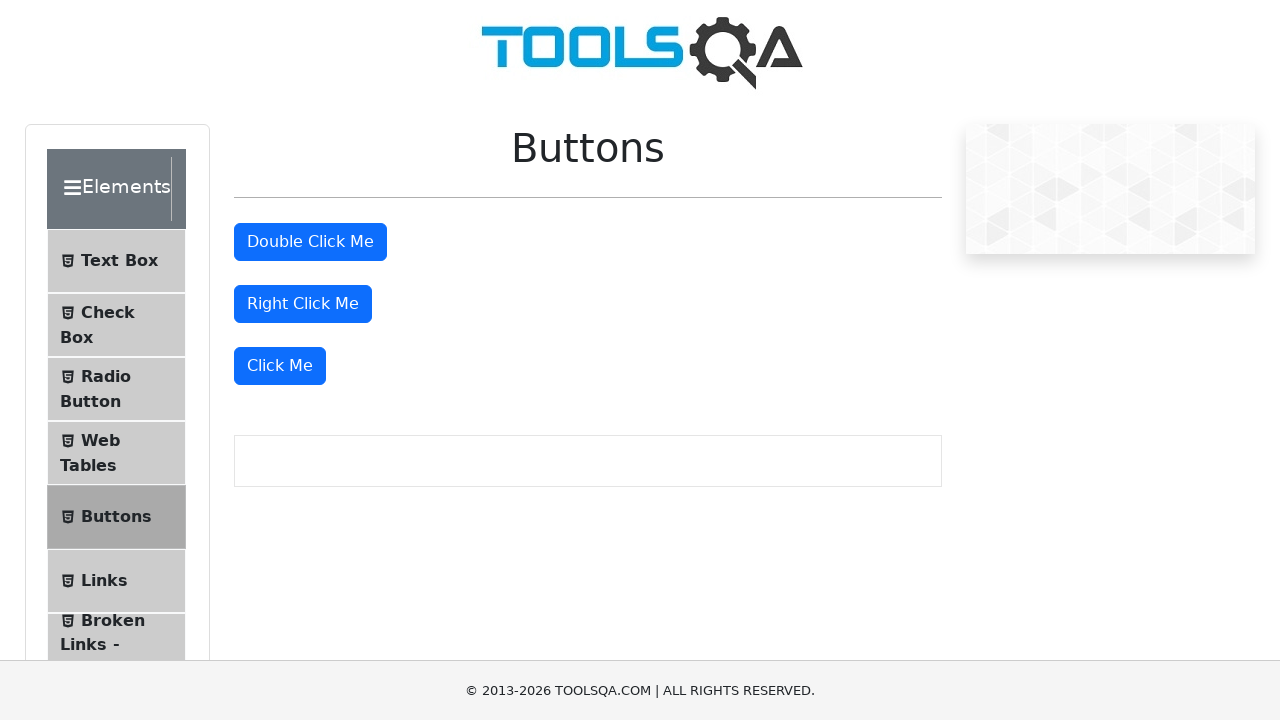

Double clicked the 'Double Click Me' button at (310, 242) on #doubleClickBtn
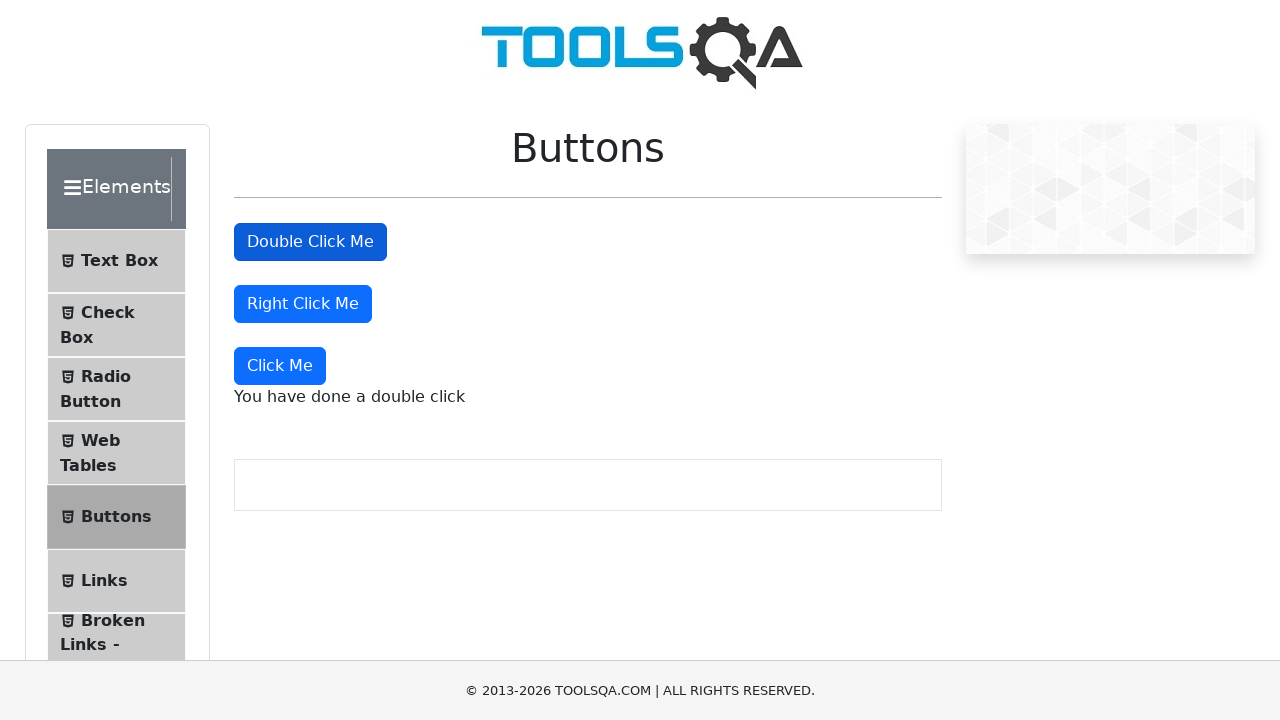

Double click confirmation message appeared
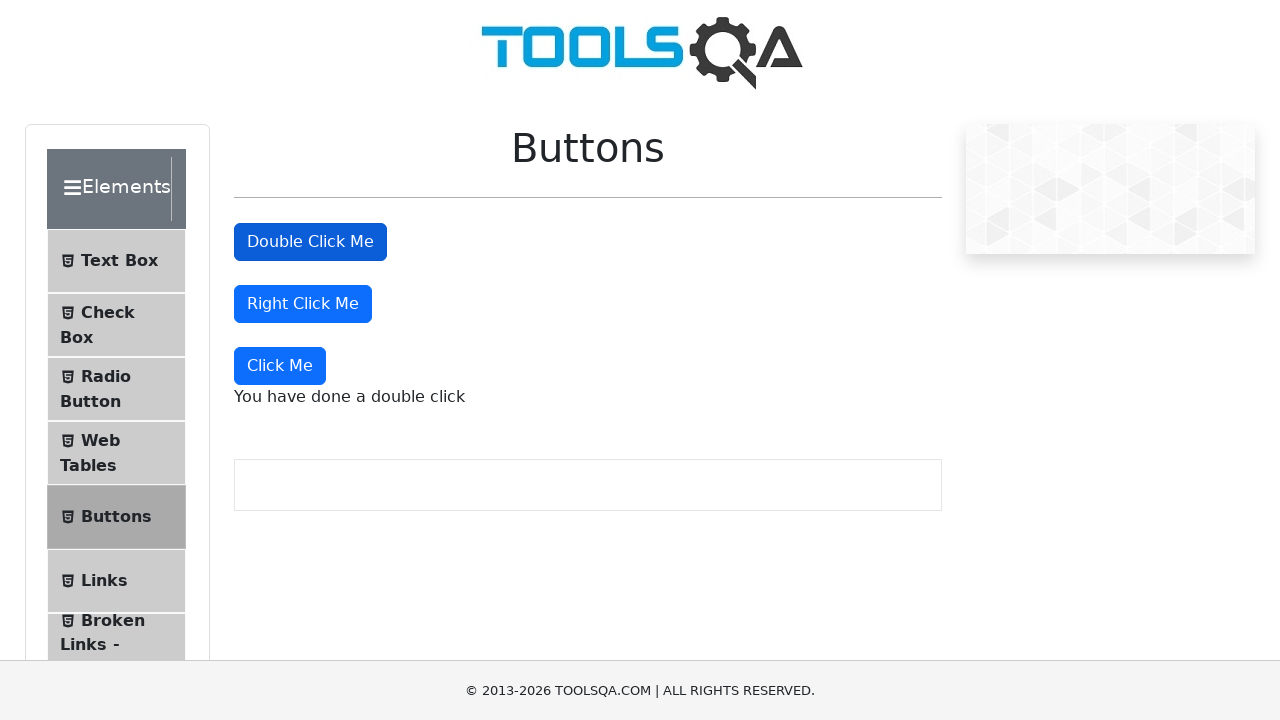

Right clicked the 'Right Click Me' button at (303, 304) on #rightClickBtn
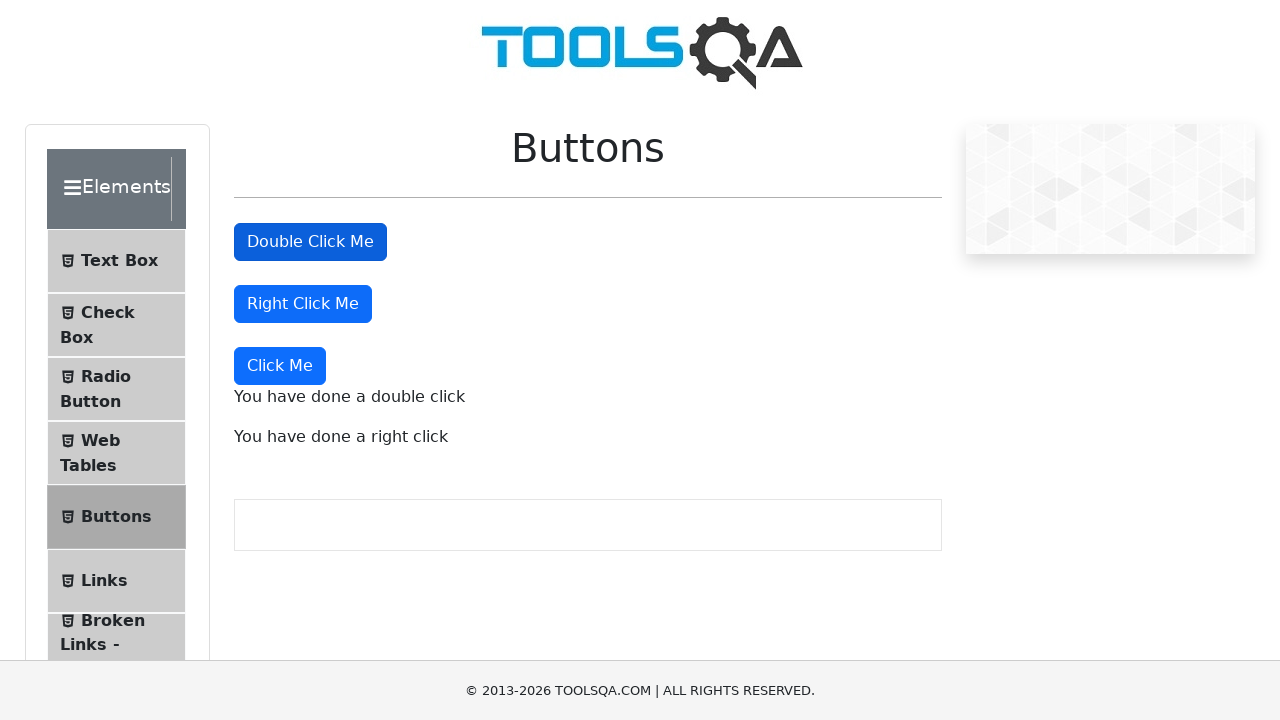

Right click confirmation message appeared
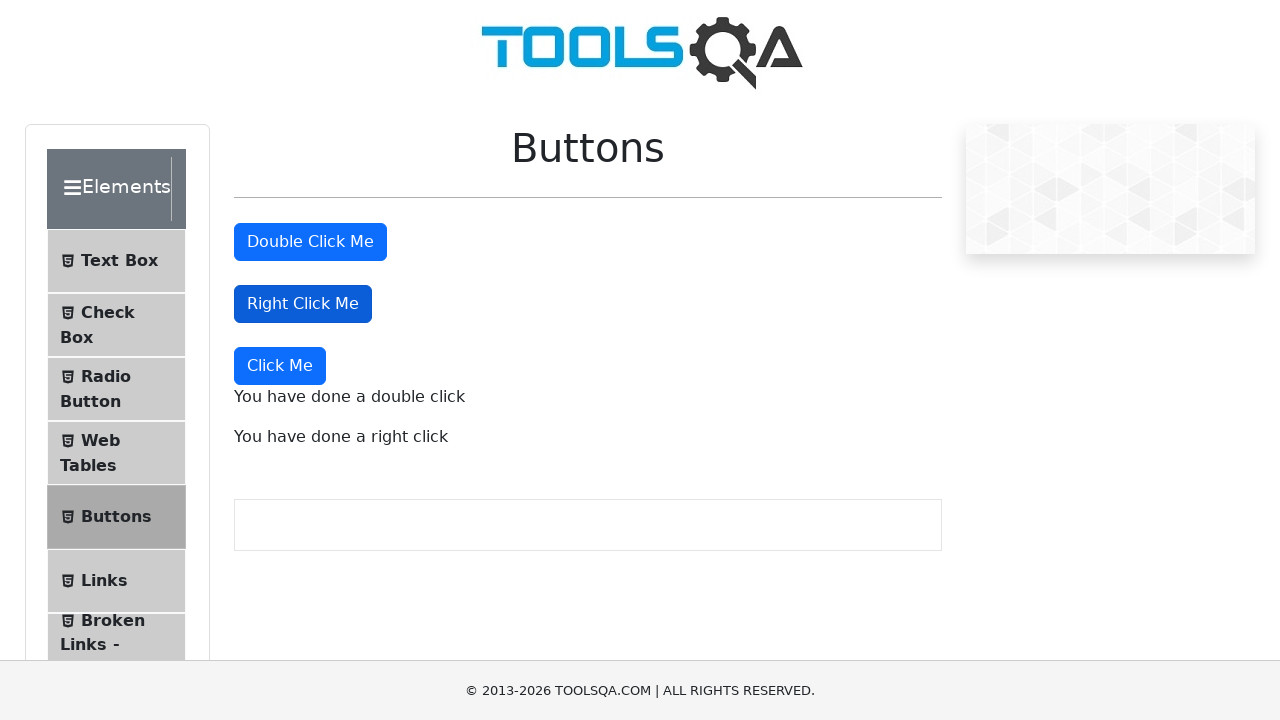

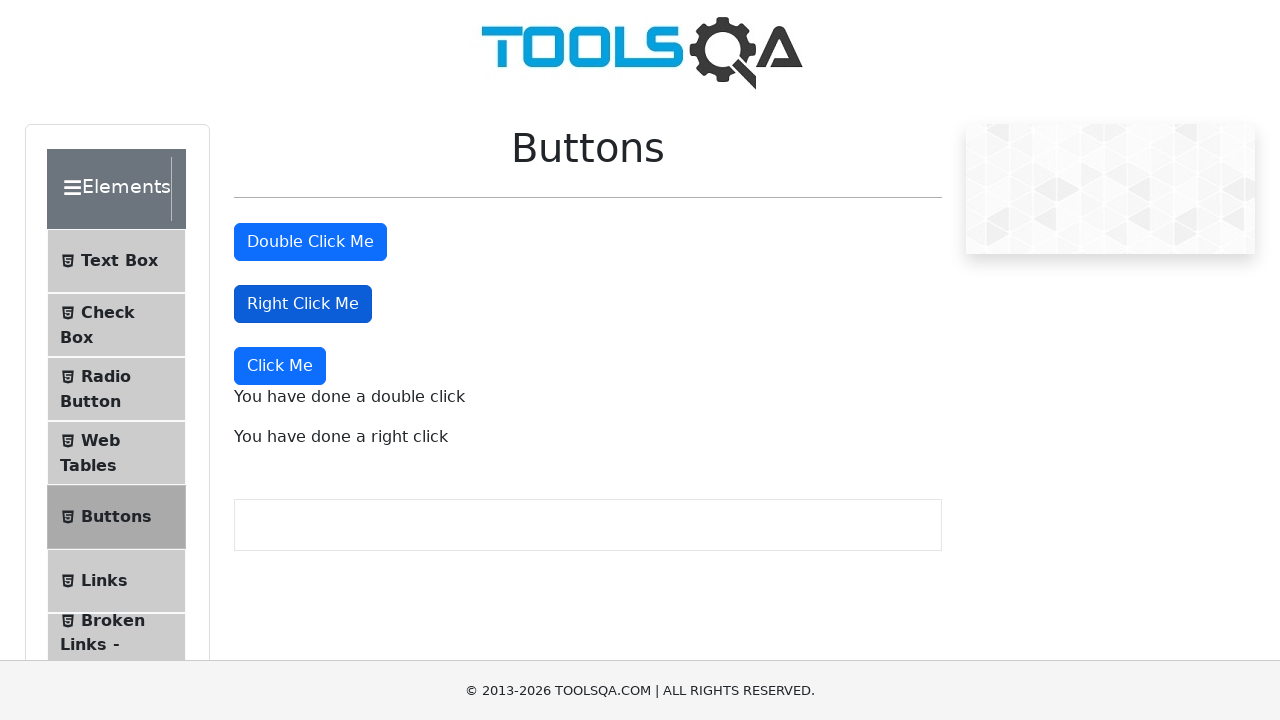